Tests Python.org search functionality by entering "selenium" as a search query and submitting the form

Starting URL: https://www.python.org

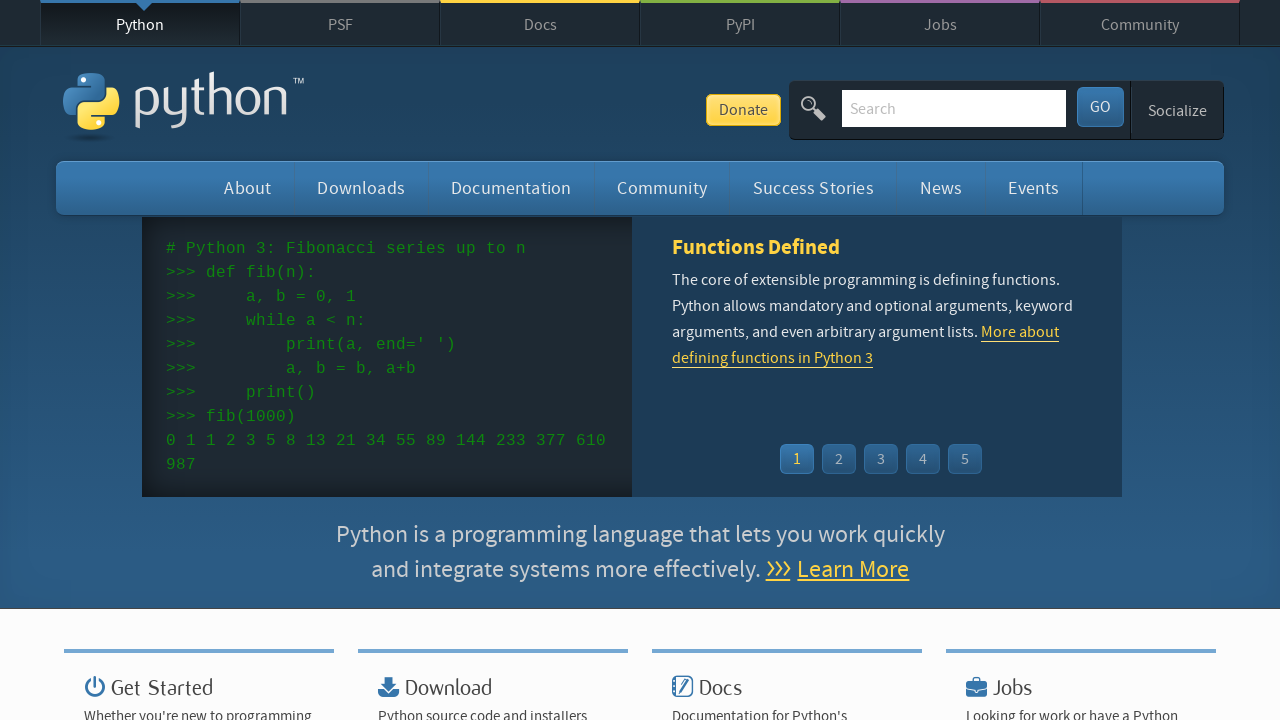

Filled search box with 'selenium' query on input[name='q']
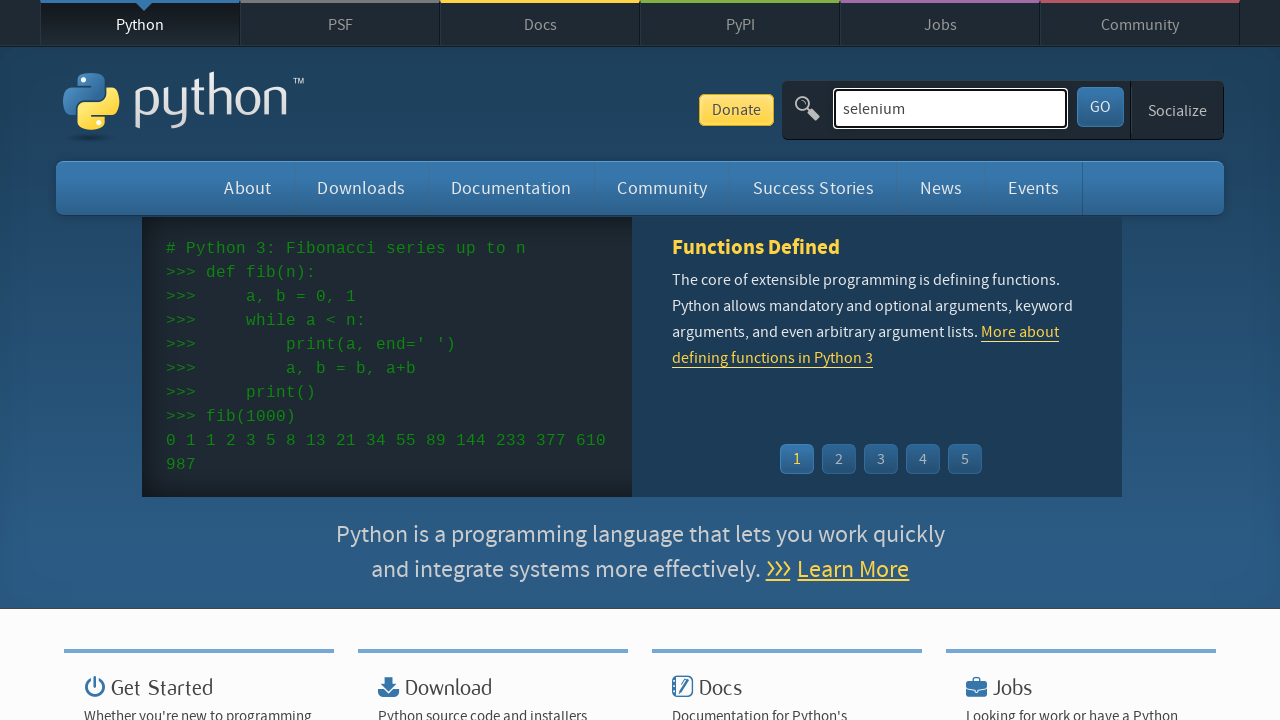

Pressed Enter to submit search form on input[name='q']
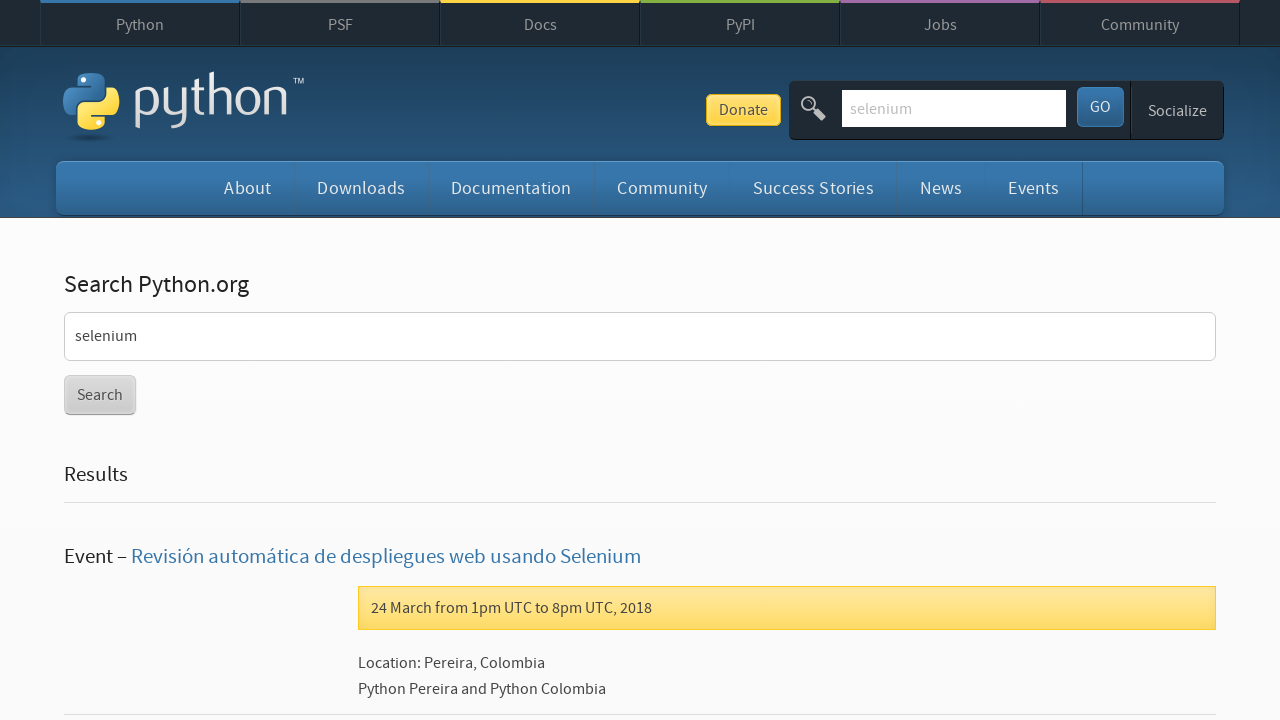

Search results page loaded
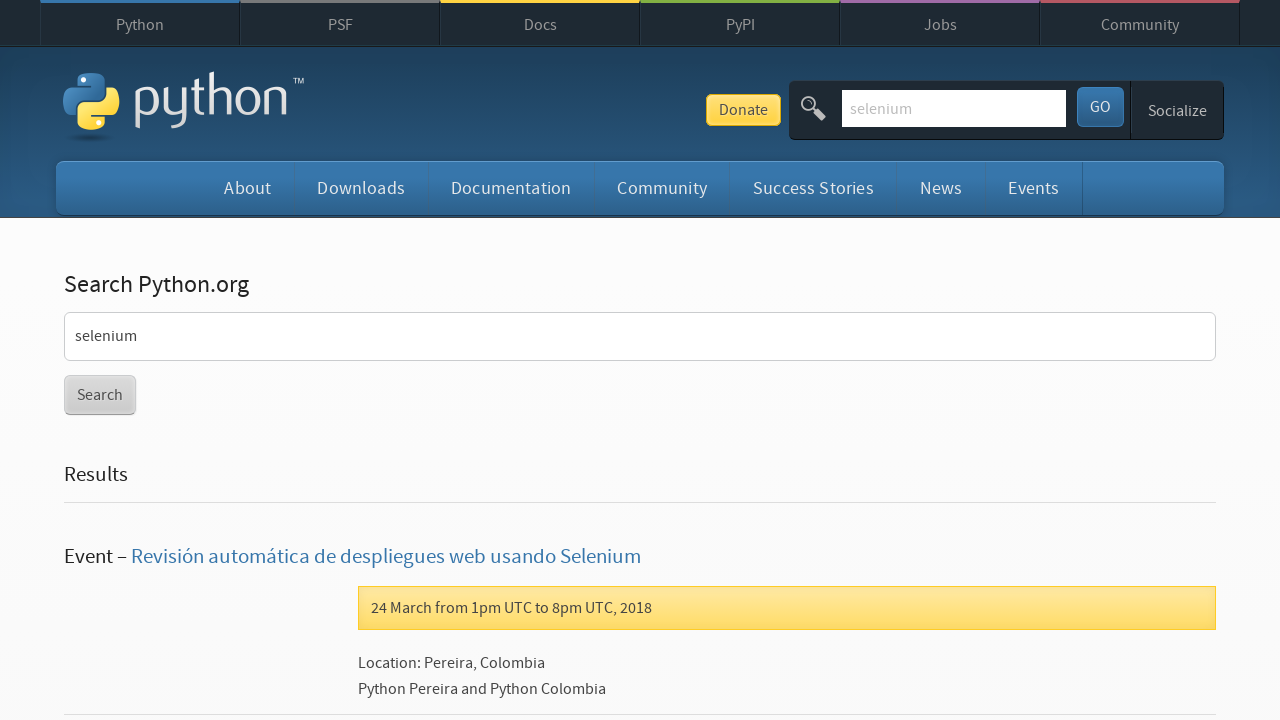

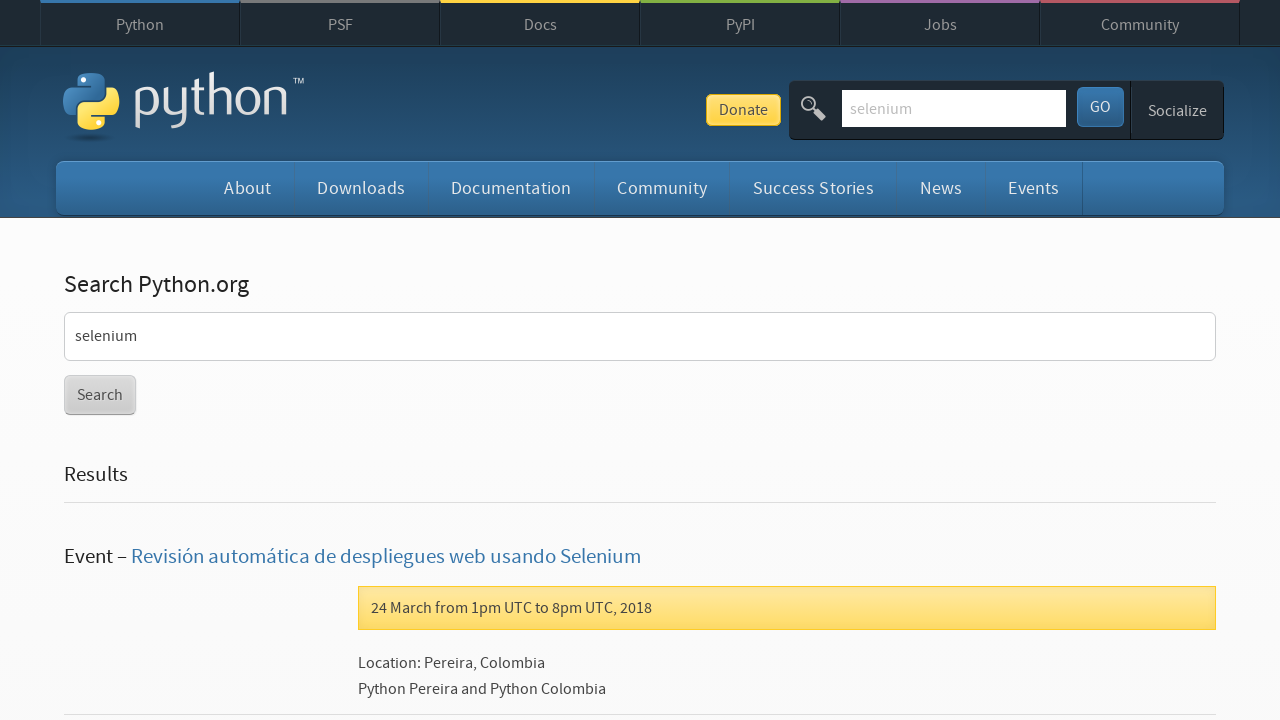